Tests explicit wait with 6 second timeout by clicking start and waiting for Hello World element visibility

Starting URL: http://the-internet.herokuapp.com/dynamic_loading/2

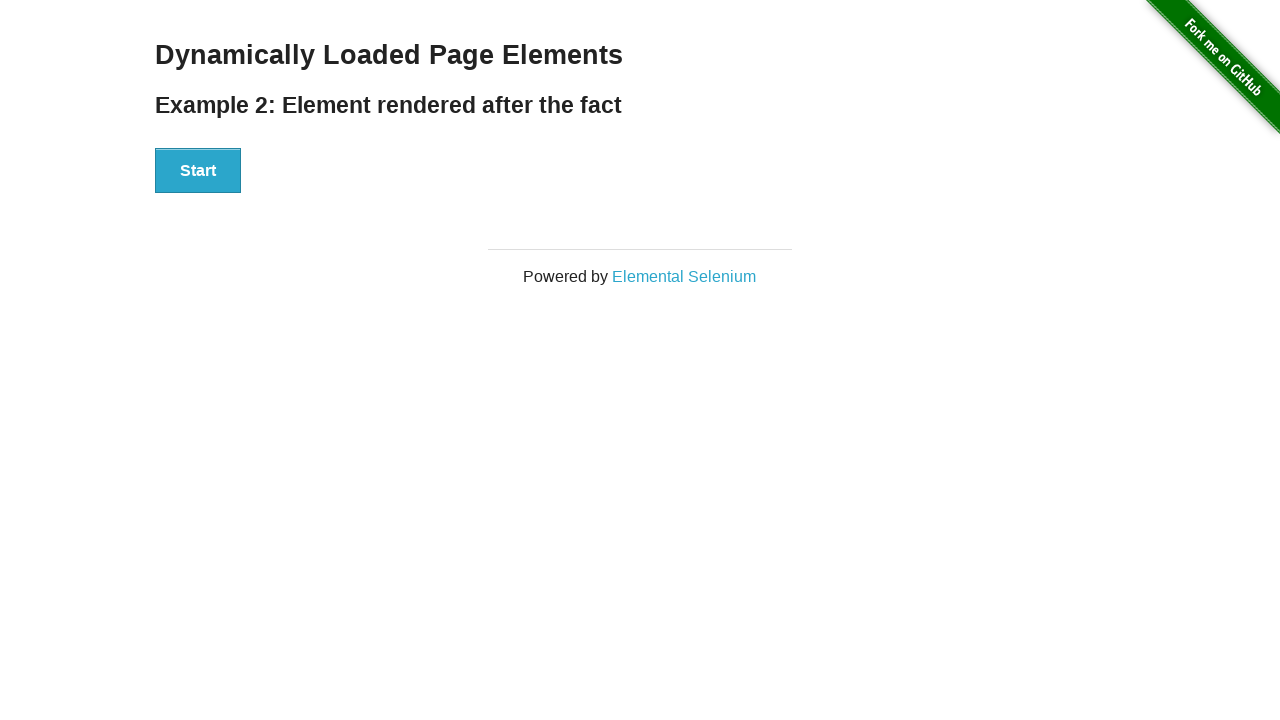

Start button selector is ready
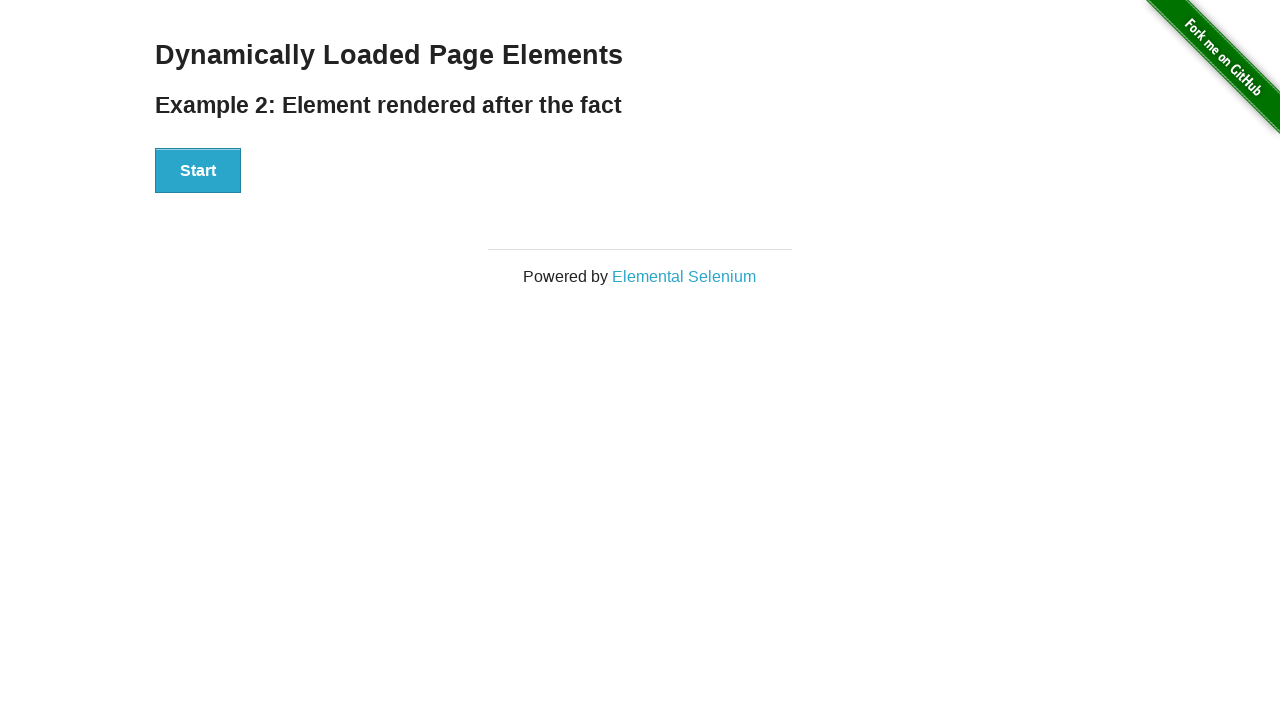

Clicked start button to initiate dynamic loading at (198, 171) on #start>button
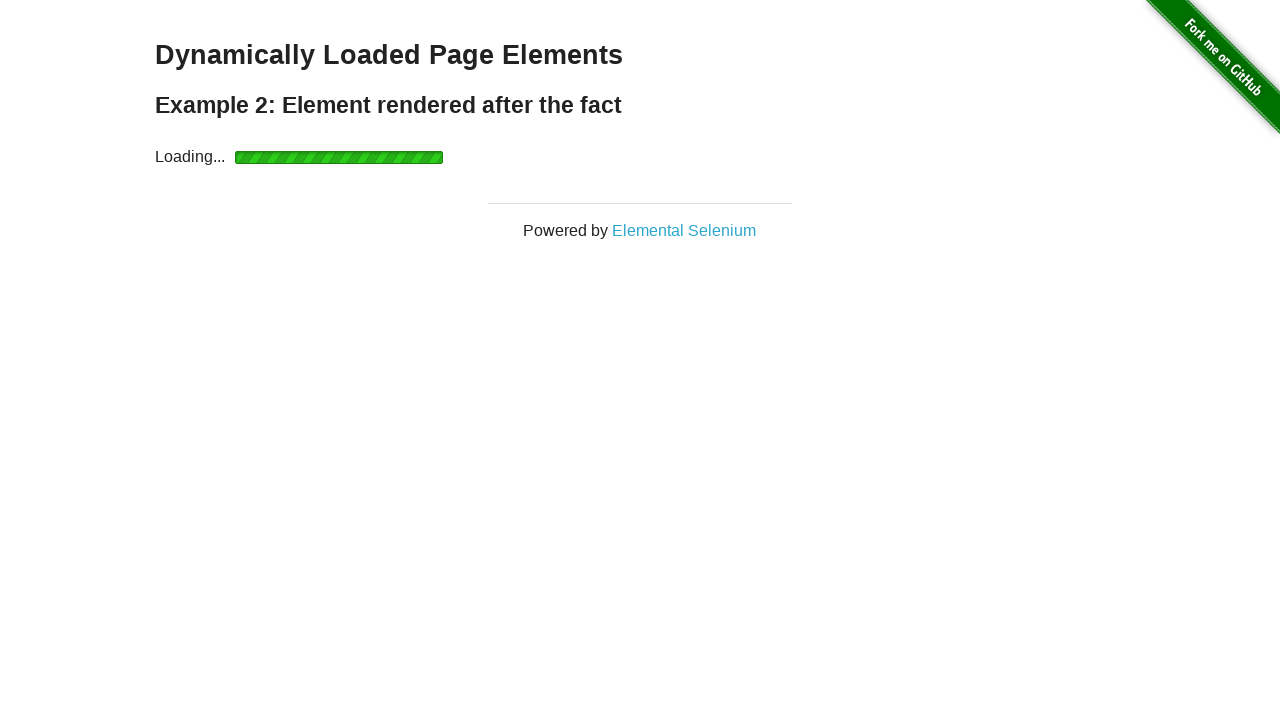

Hello World element became visible after 6 second wait
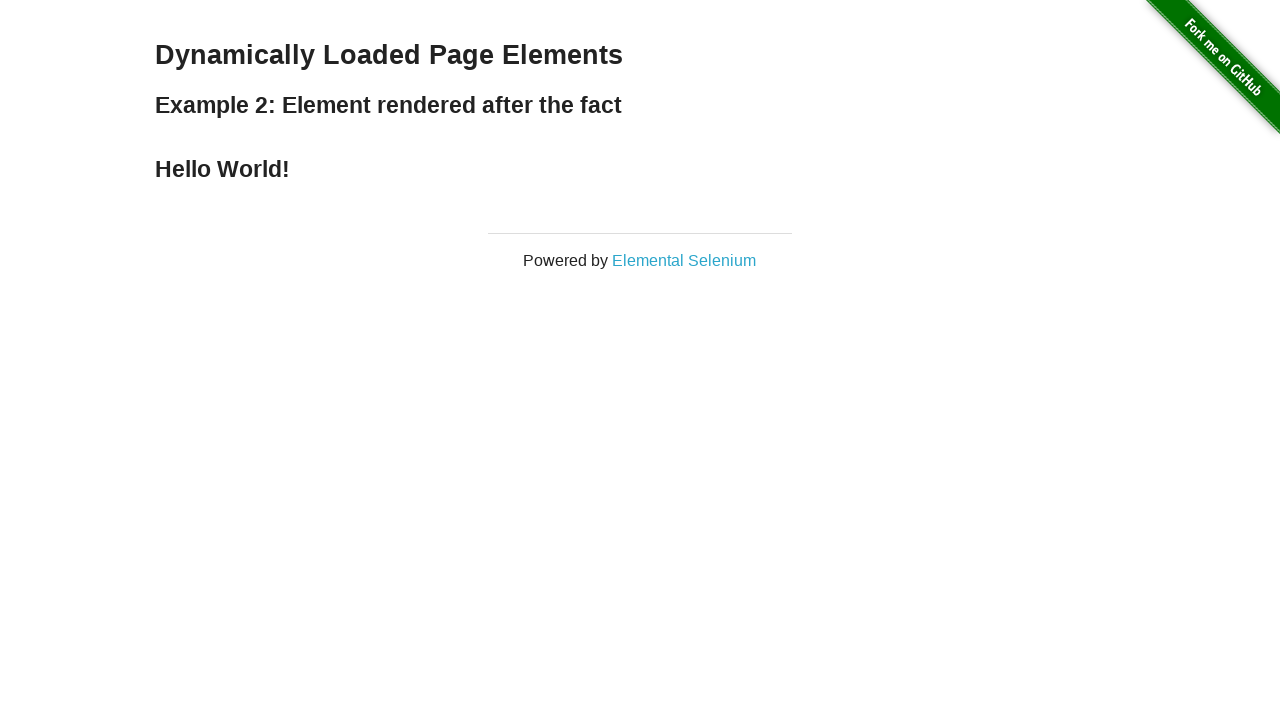

Retrieved text content: 'Hello World!'
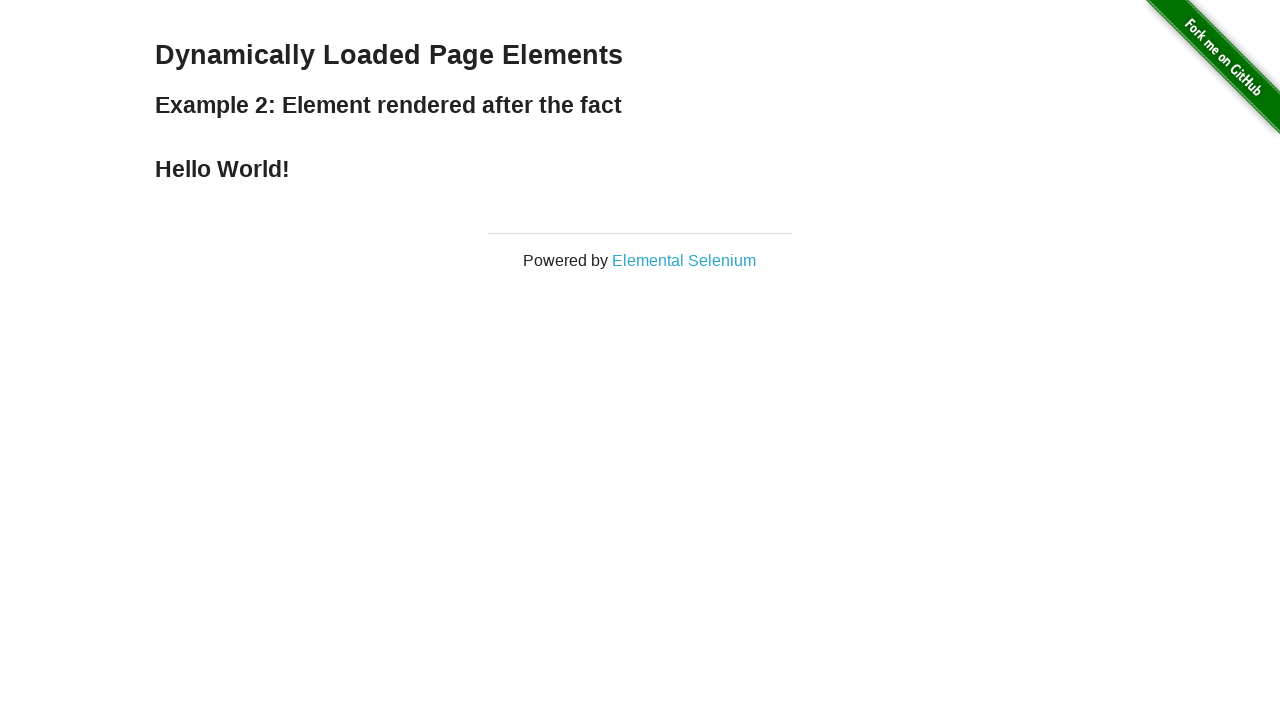

Assertion passed: text content matches 'Hello World!'
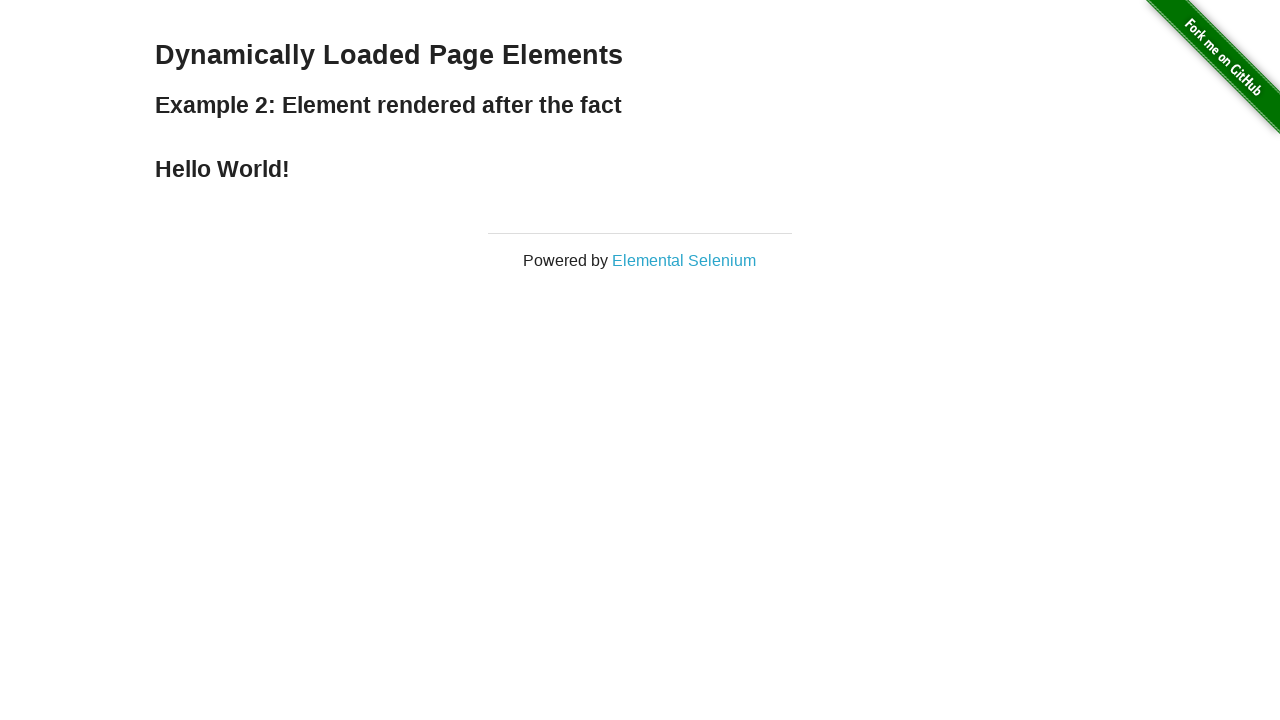

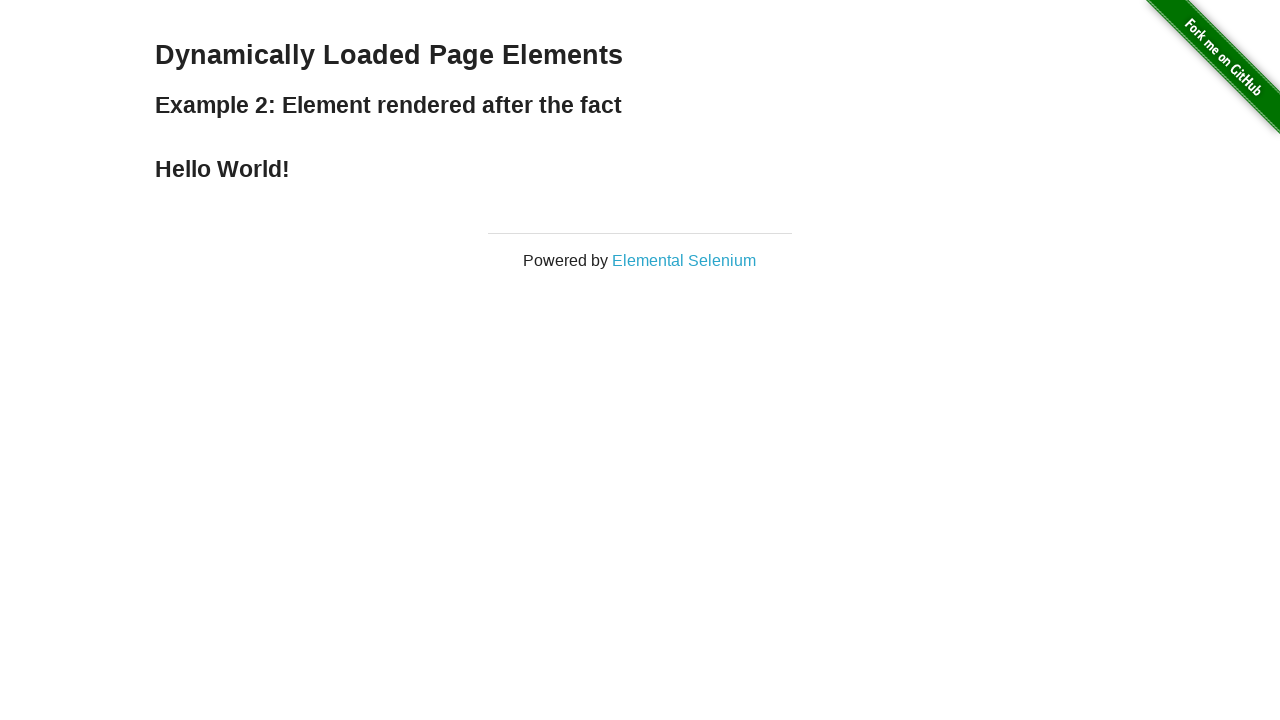